Tests web table interaction on W3Schools by locating table columns, rows, and specific cell values, then scrolls to a heading element on the page

Starting URL: https://www.w3schools.com/html/html_tables.asp

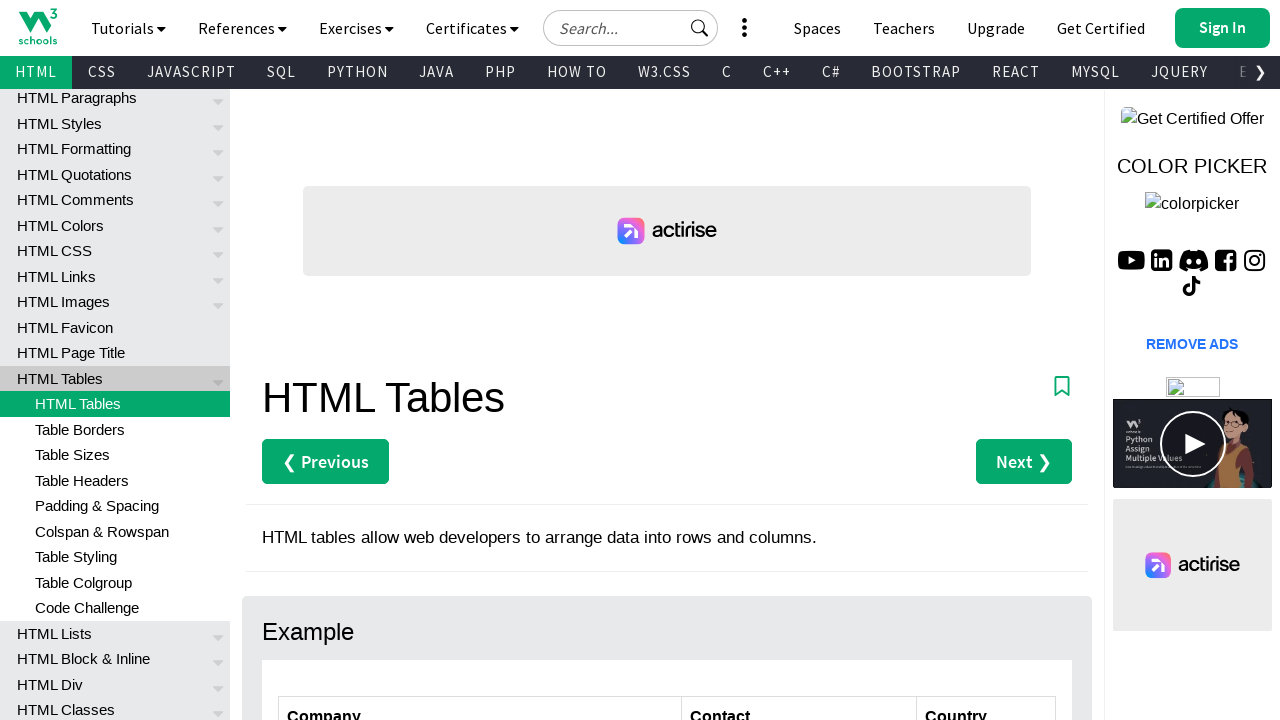

Waited for table with id 'customers' to load
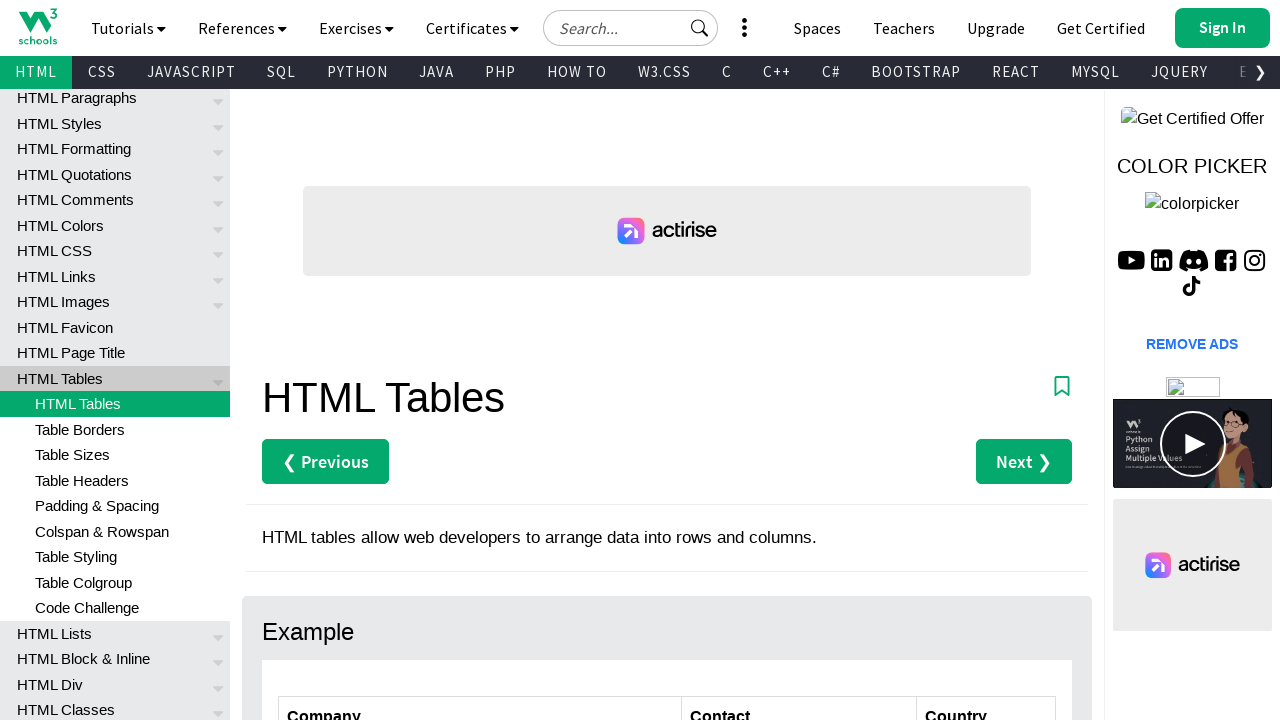

Retrieved all column headers - Total Columns: 3
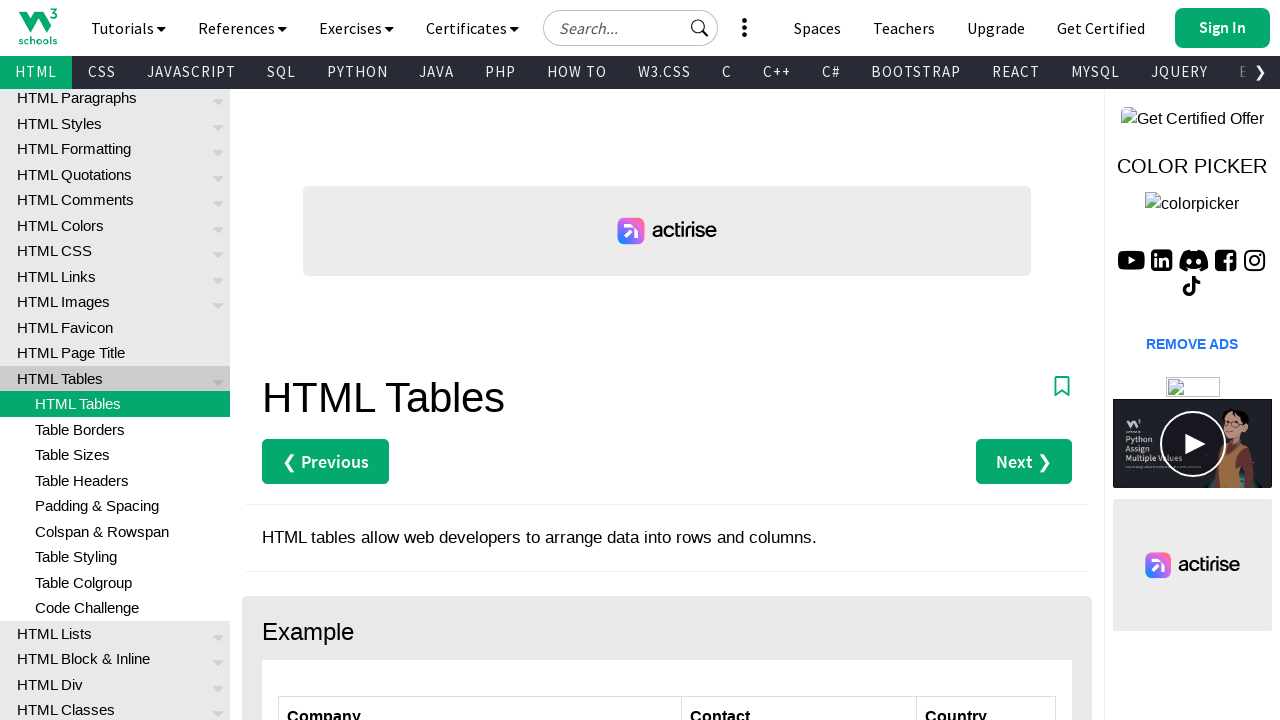

Retrieved all table rows - Total Rows: 7
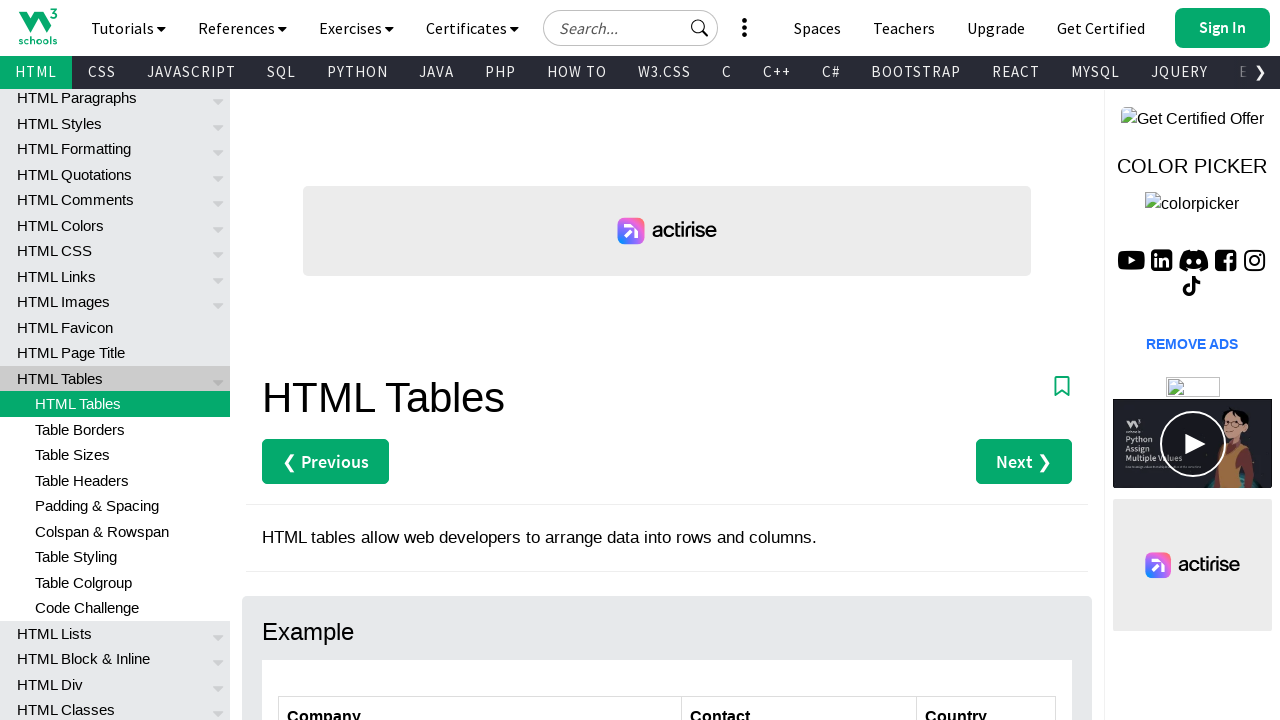

Retrieved specific cell value from row 5, column 2: 'Helen Bennett'
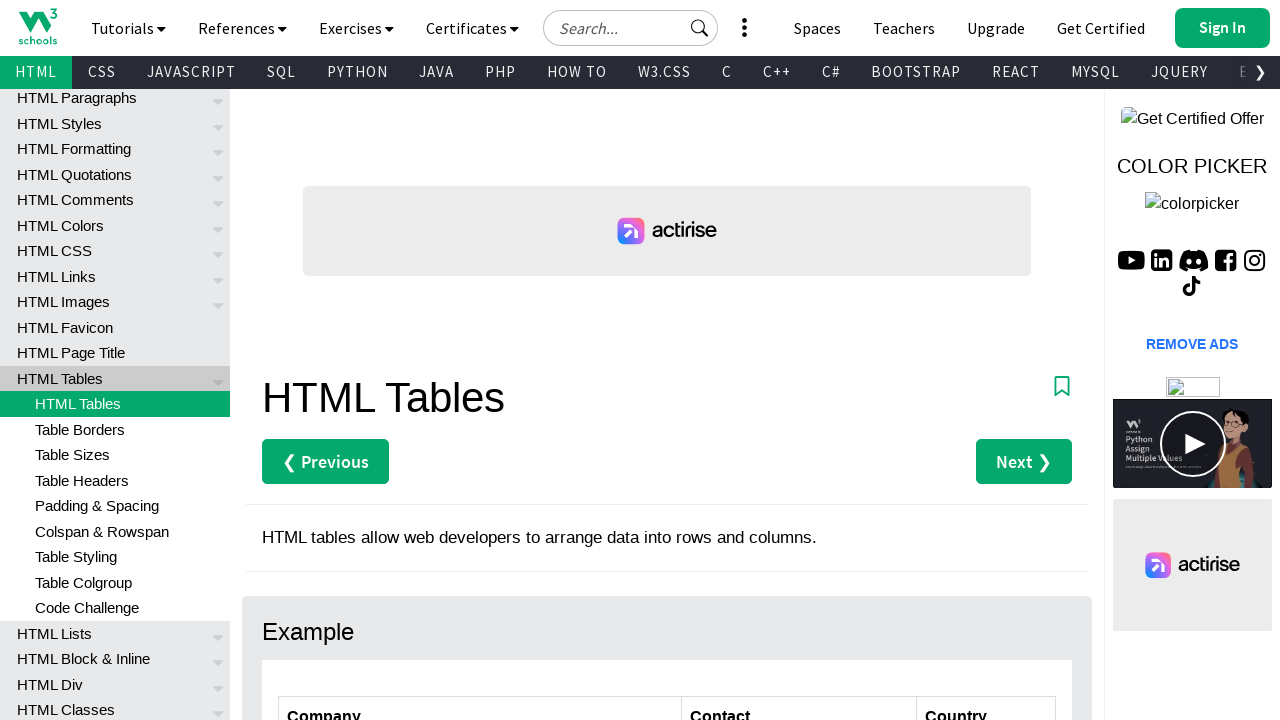

Scrolled to the first h2 heading element on the page
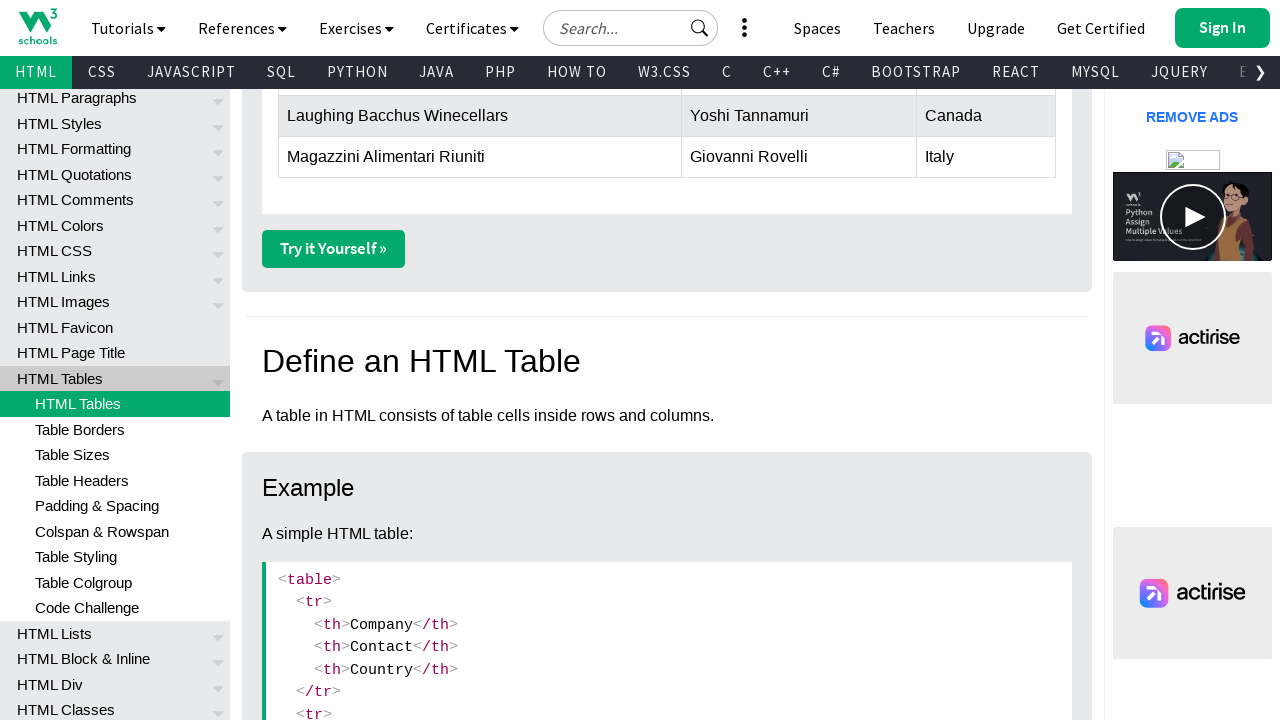

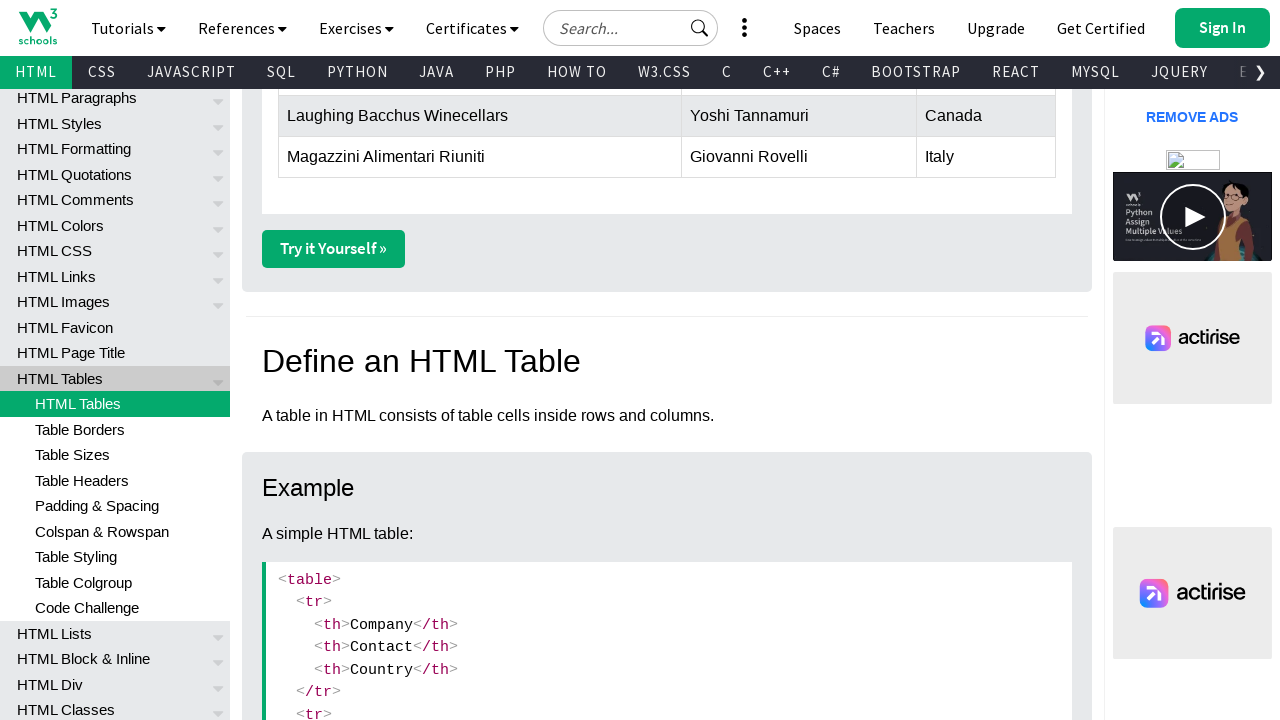